Tests registration form validation with invalid email format, verifying email validation error messages

Starting URL: https://alada.vn/tai-khoan/dang-ky.html

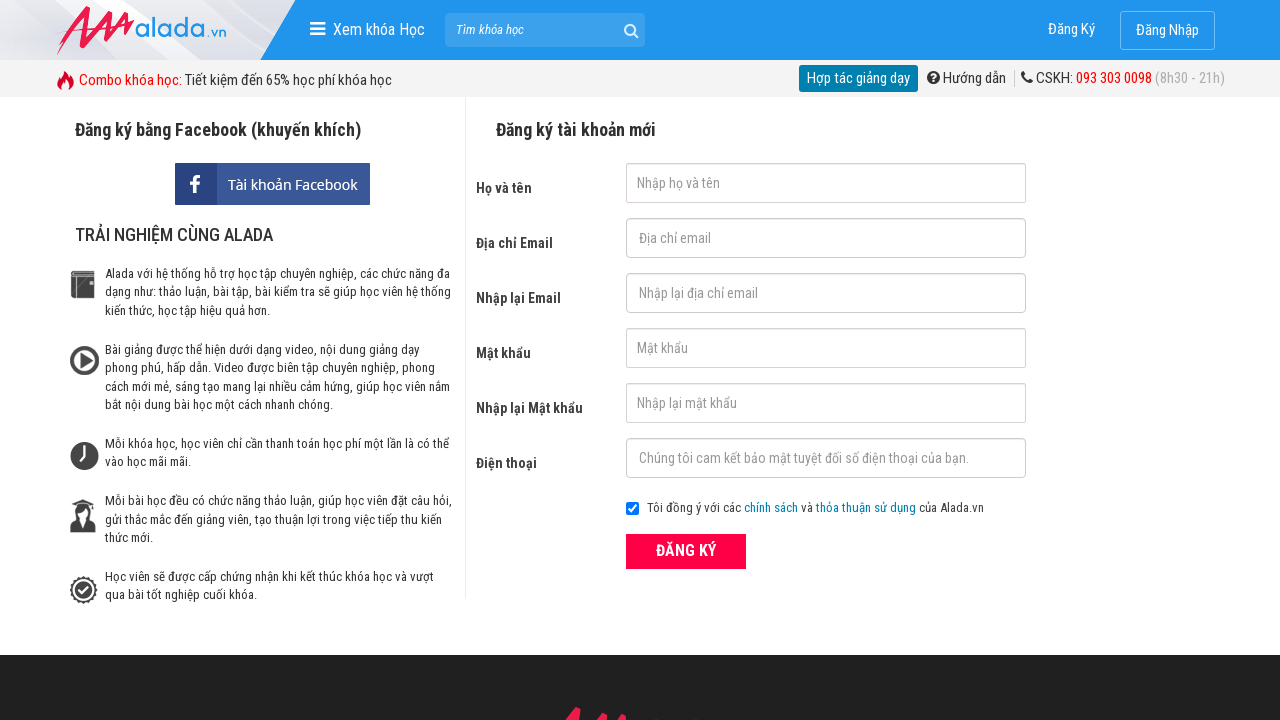

Filled first name field with 'Hoàng Hải' on input#txtFirstname
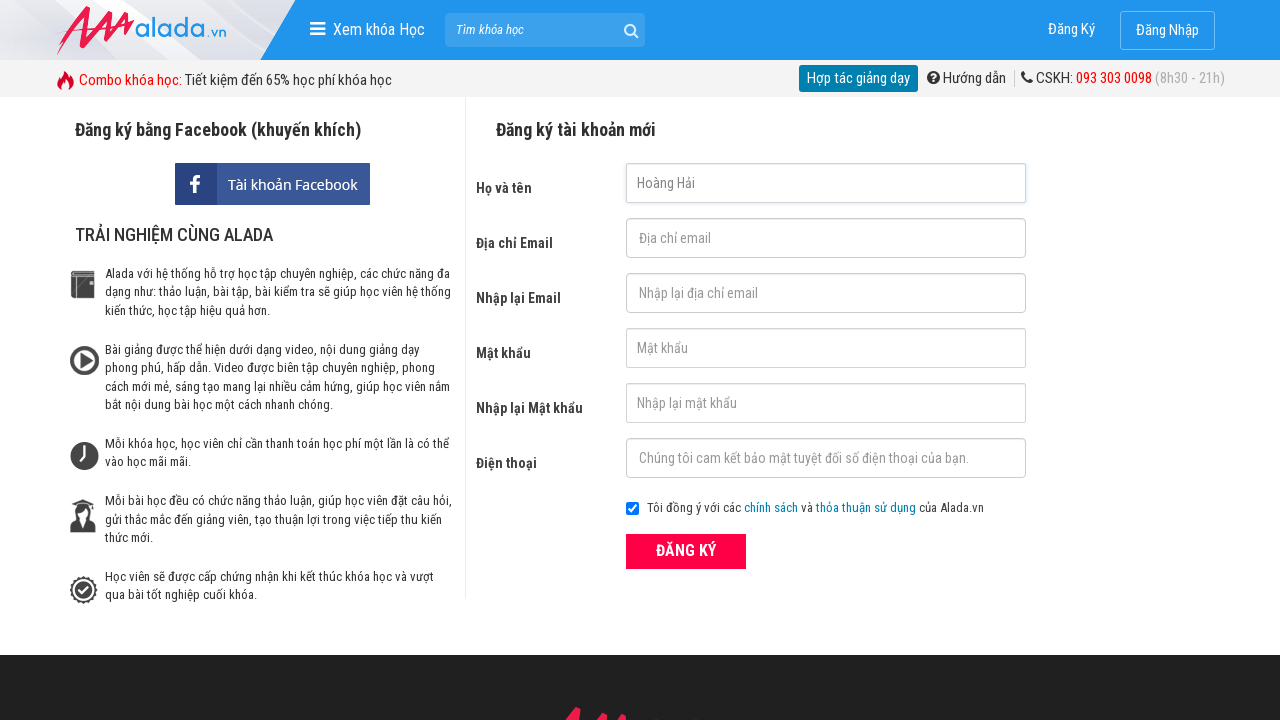

Filled email field with invalid format 'abc123' on input#txtEmail
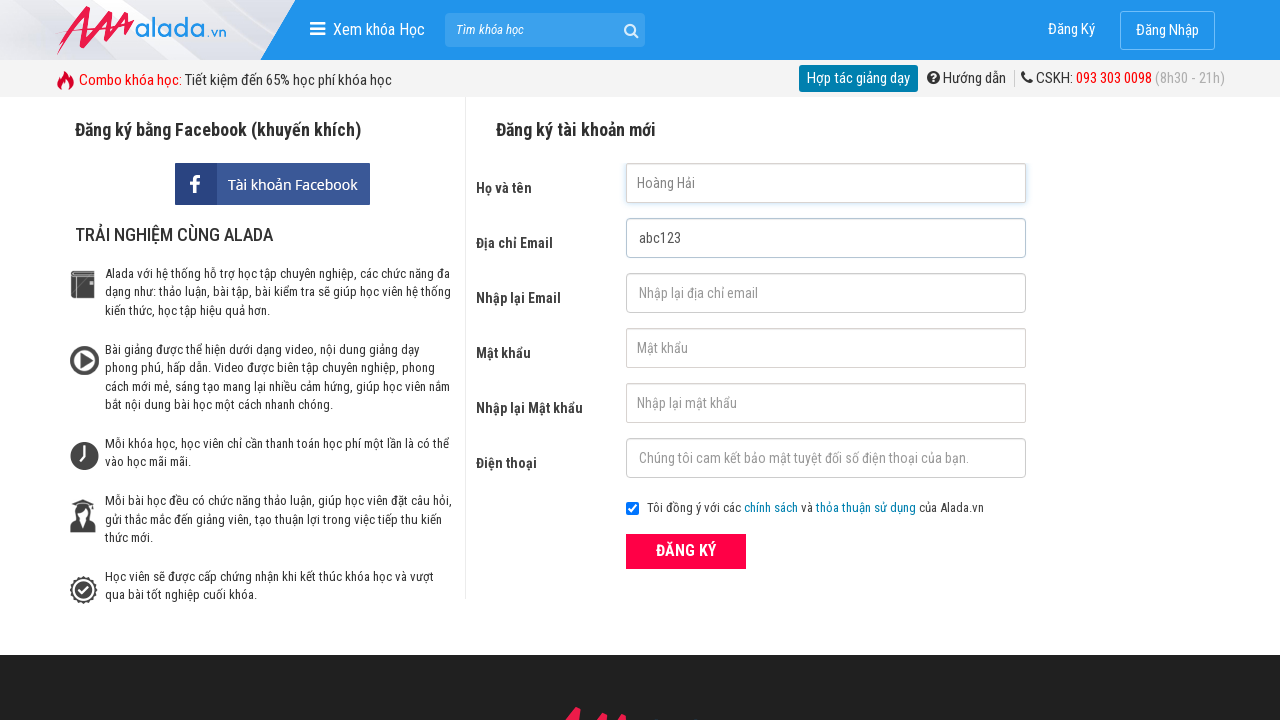

Filled confirm email field with invalid format 'abc123' on input#txtCEmail
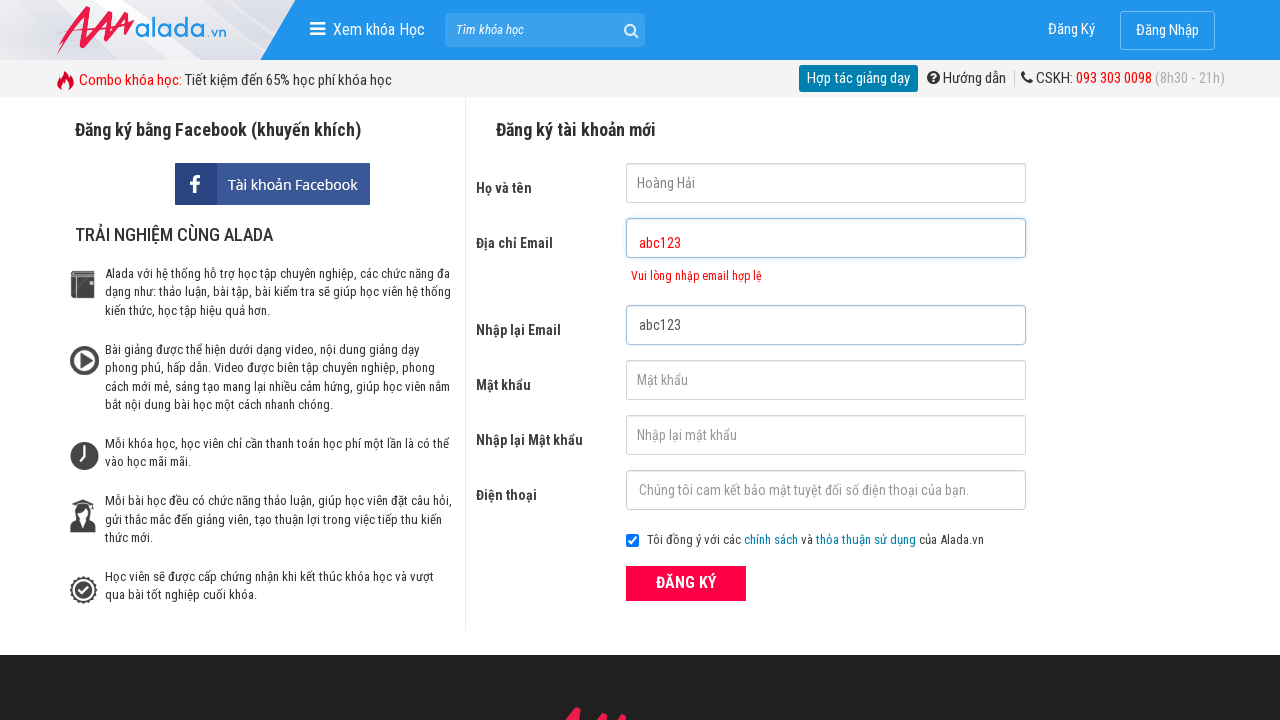

Filled password field with 'Abc@123' on input#txtPassword
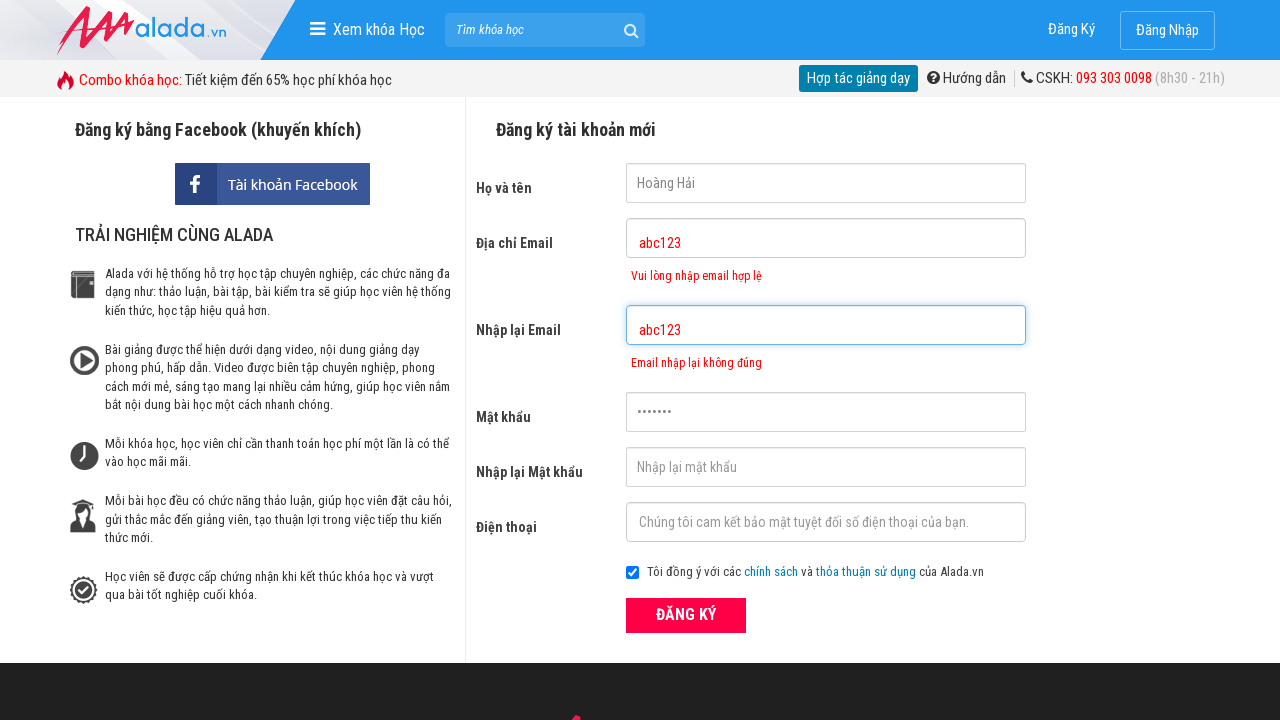

Filled confirm password field with 'Abc@123' on input#txtCPassword
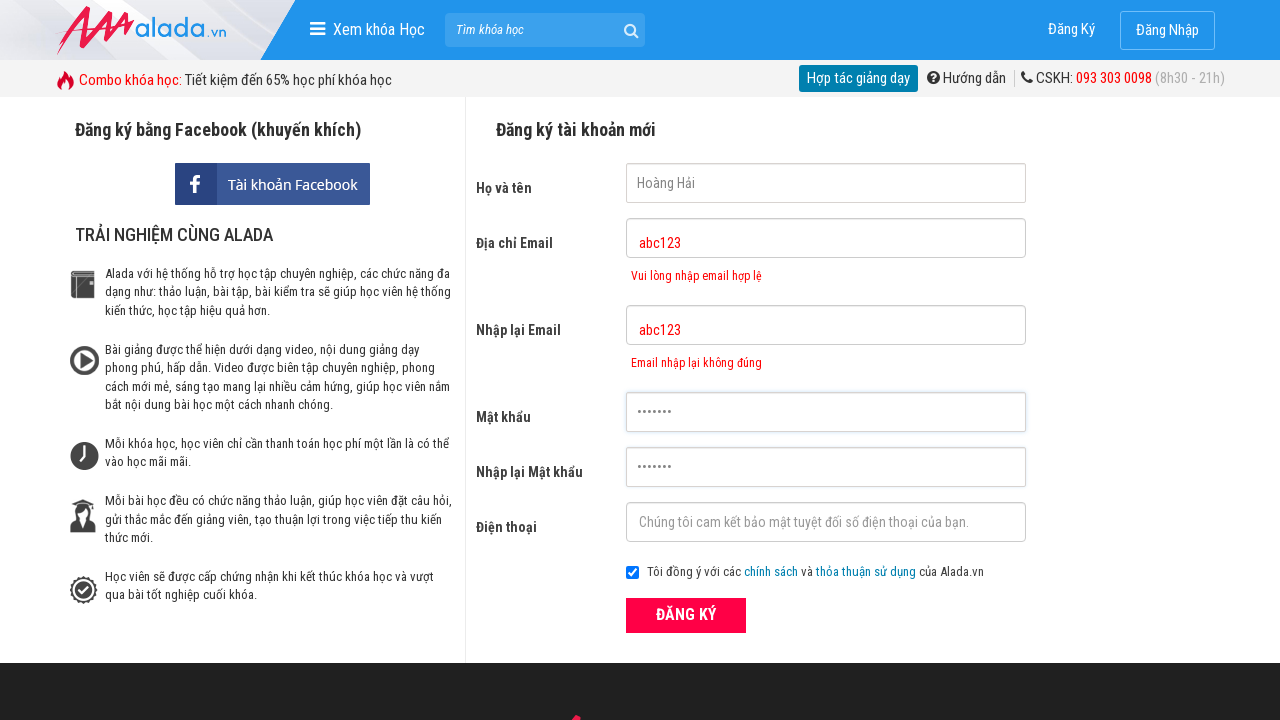

Filled phone number field with '0987654321' on input#txtPhone
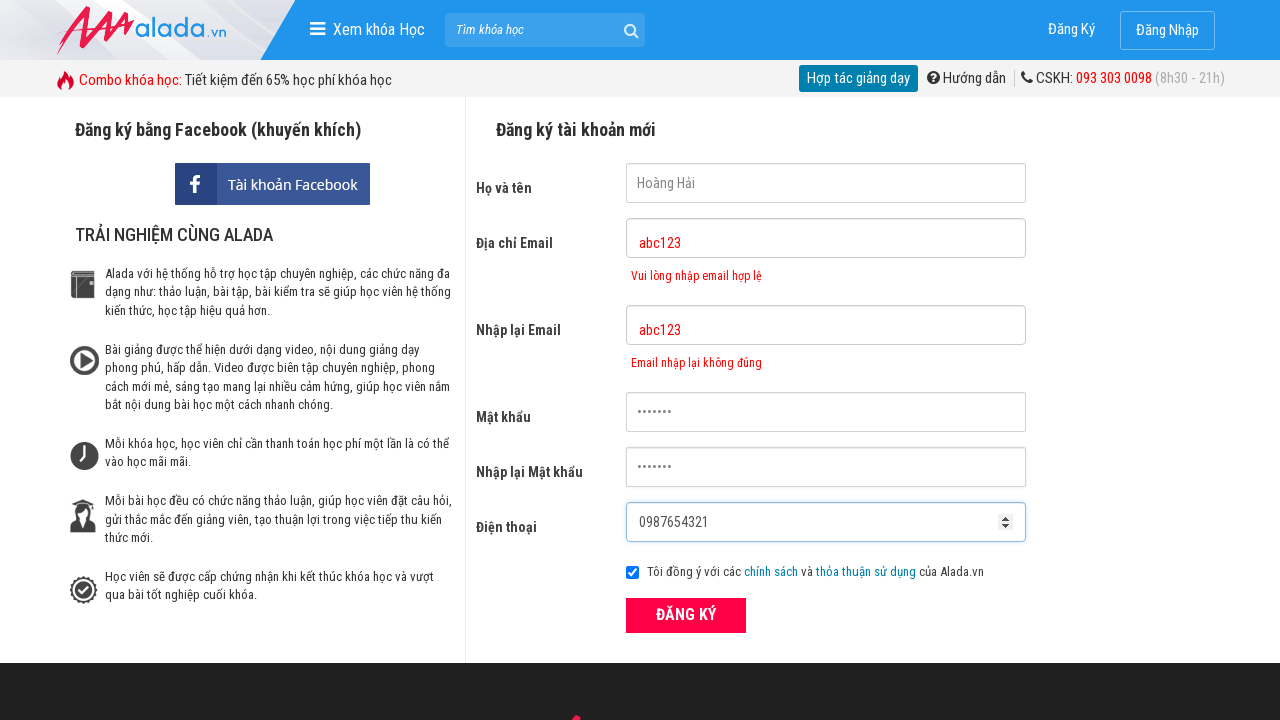

Clicked submit button to submit registration form at (686, 615) on button[type='submit']
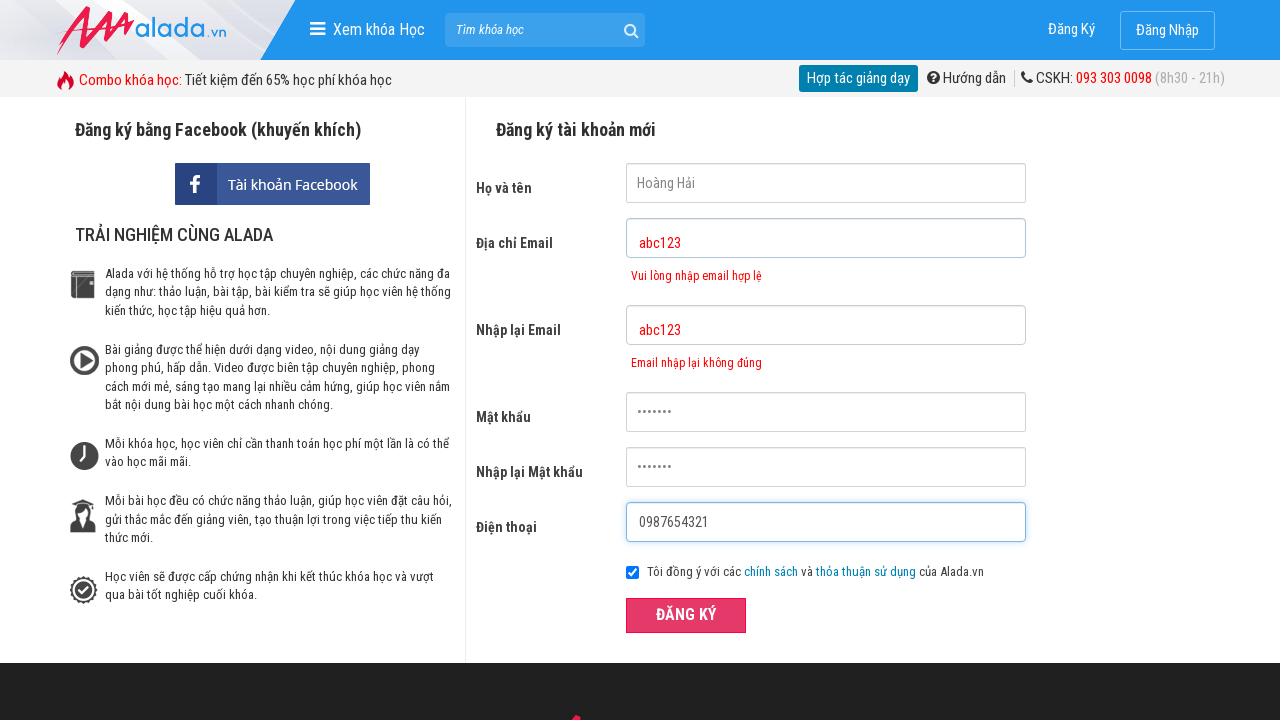

Email validation error message appeared
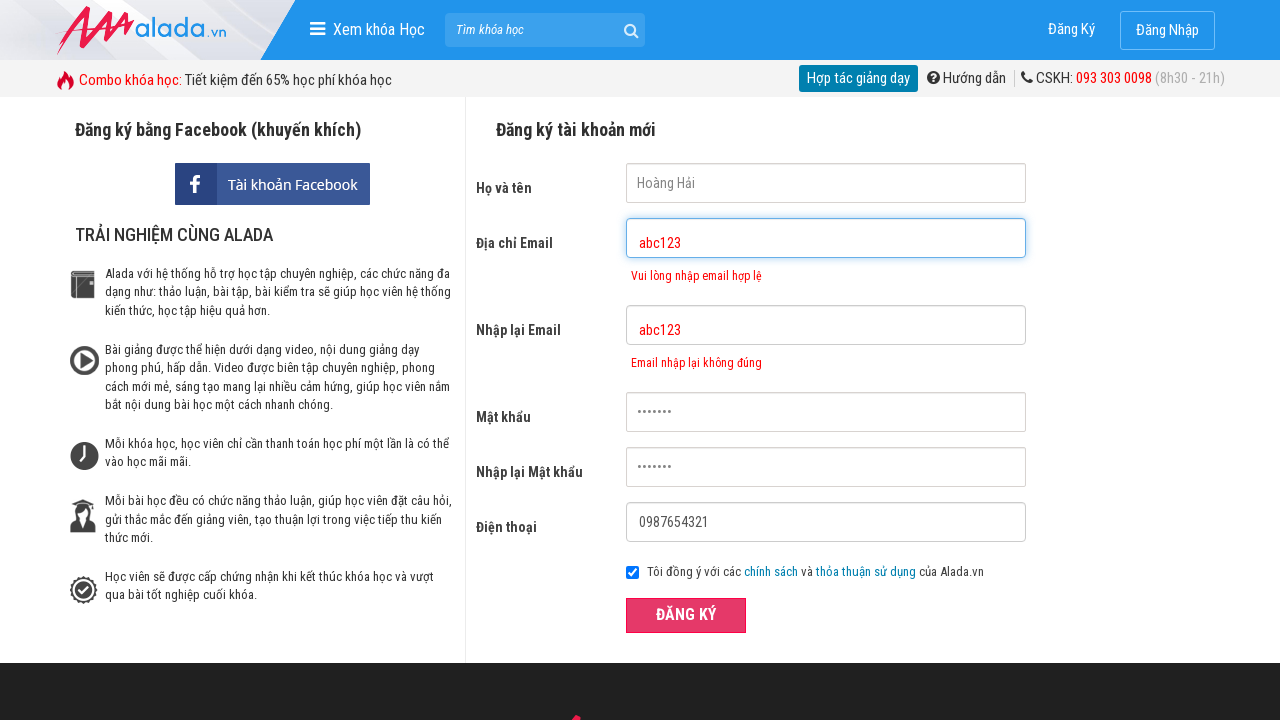

Confirm email validation error message appeared
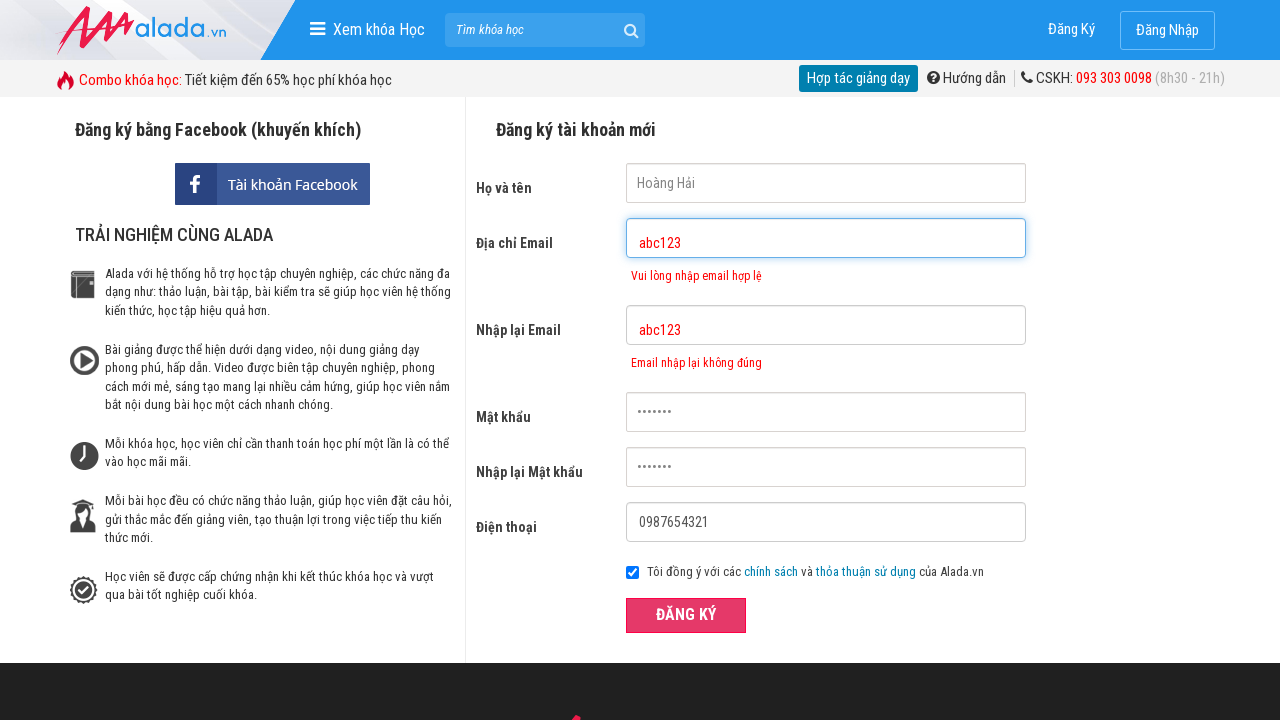

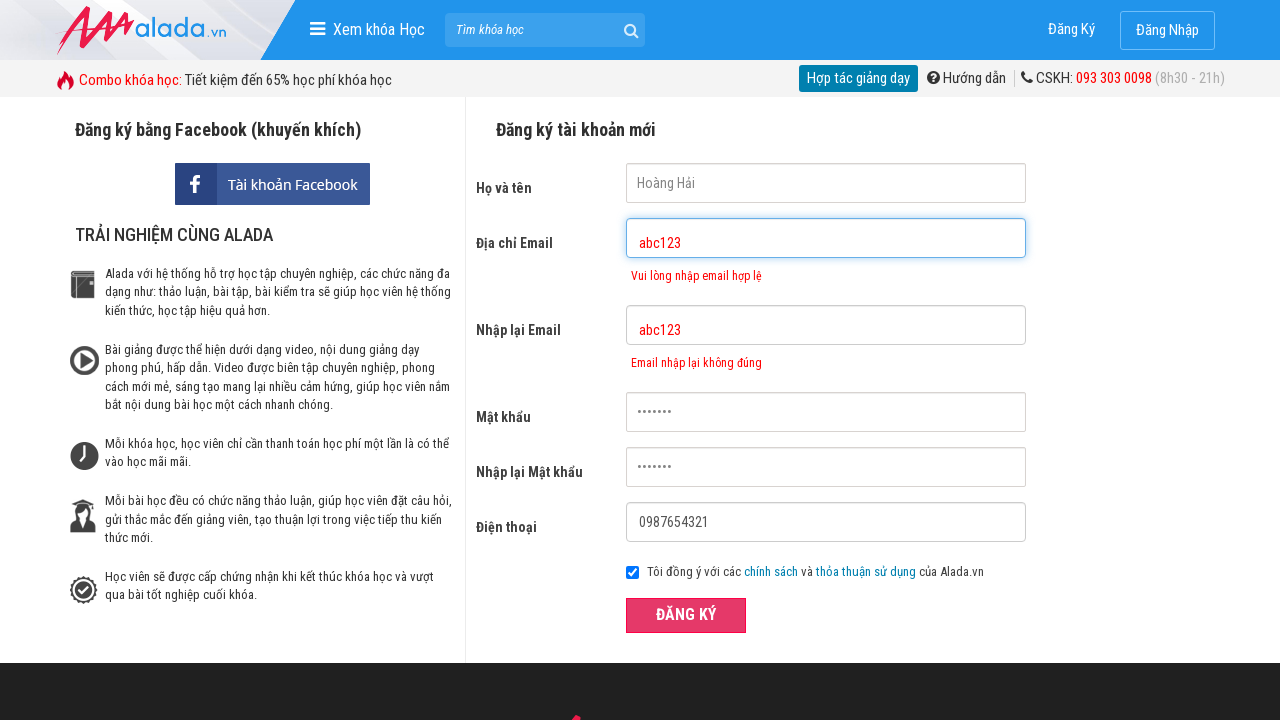